Simple navigation test that loads the EA App homepage to verify the site is accessible

Starting URL: http://eaapp.somee.com

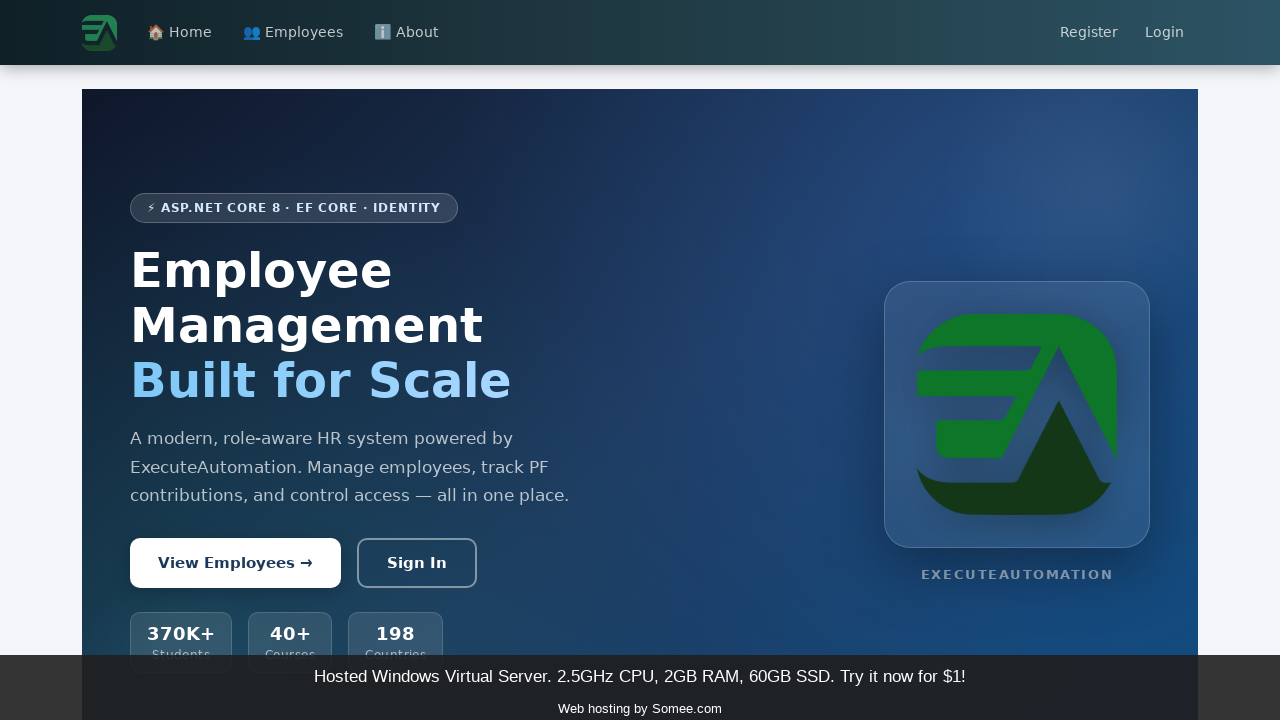

EA App homepage loaded and DOM content ready
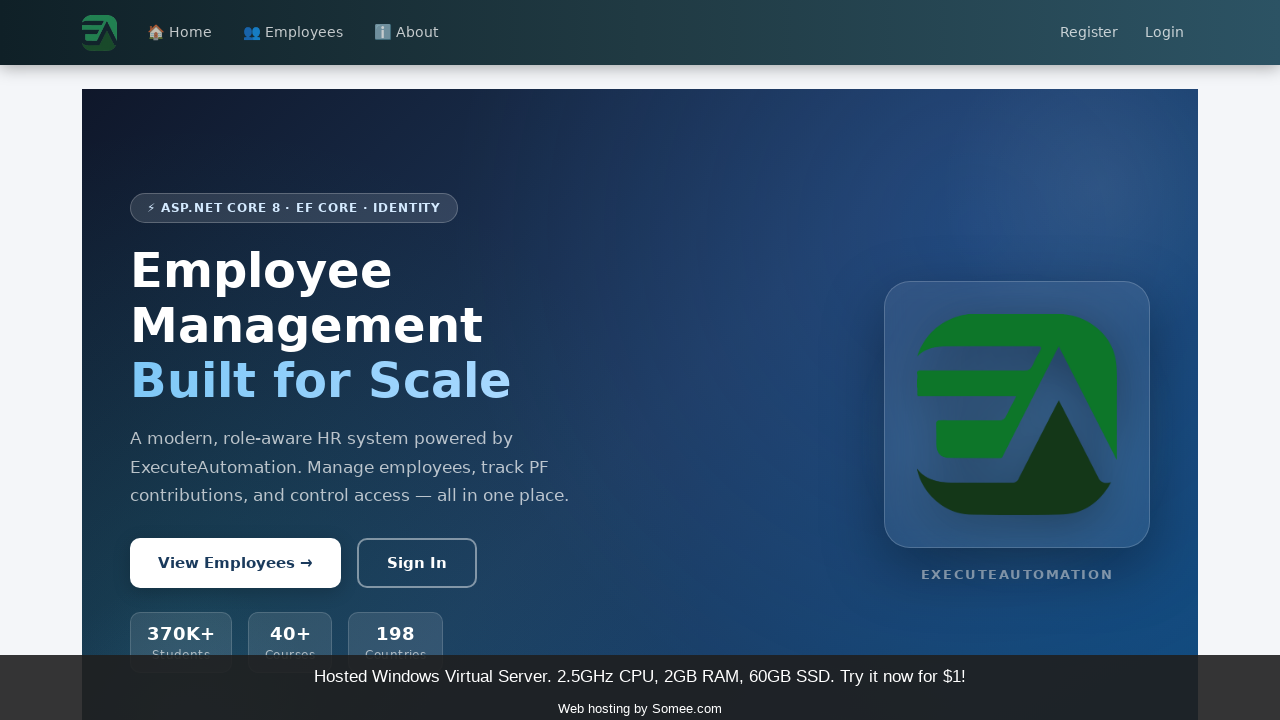

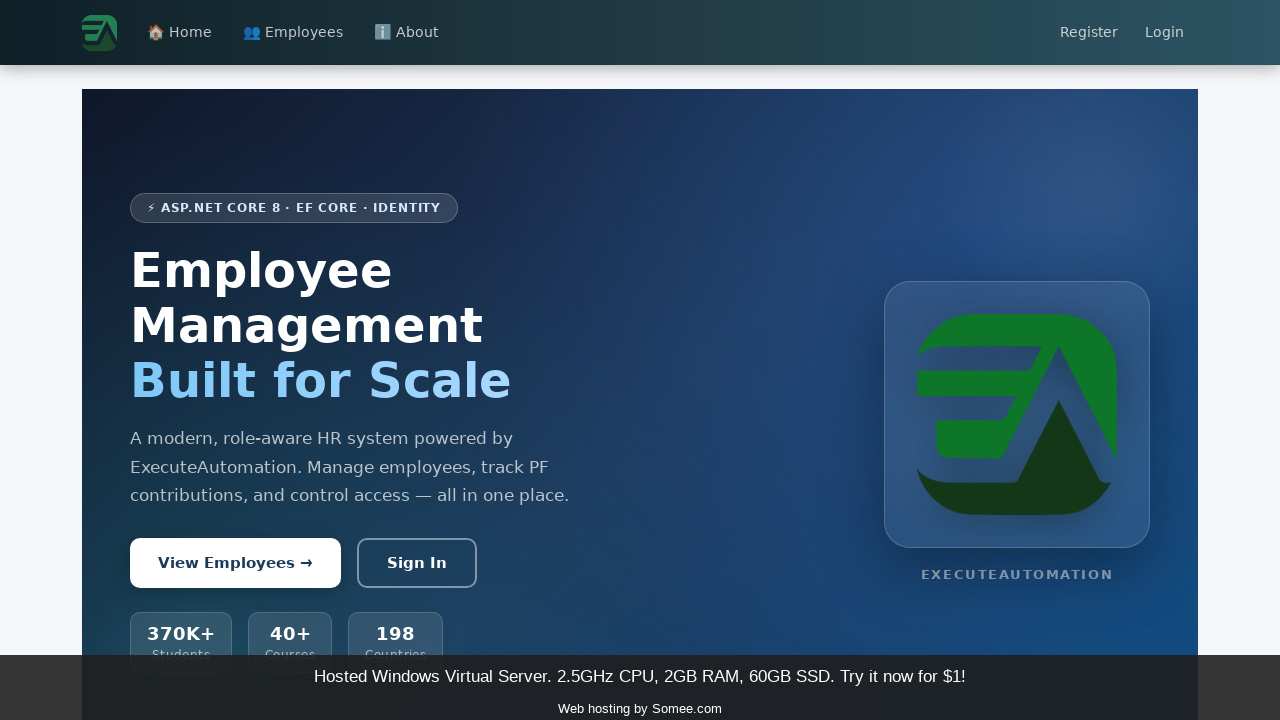